Tests browser navigation functionality by navigating between pages and using back, forward, and refresh browser controls

Starting URL: https://opensource-demo.orangehrmlive.com/web/index.php/auth/login

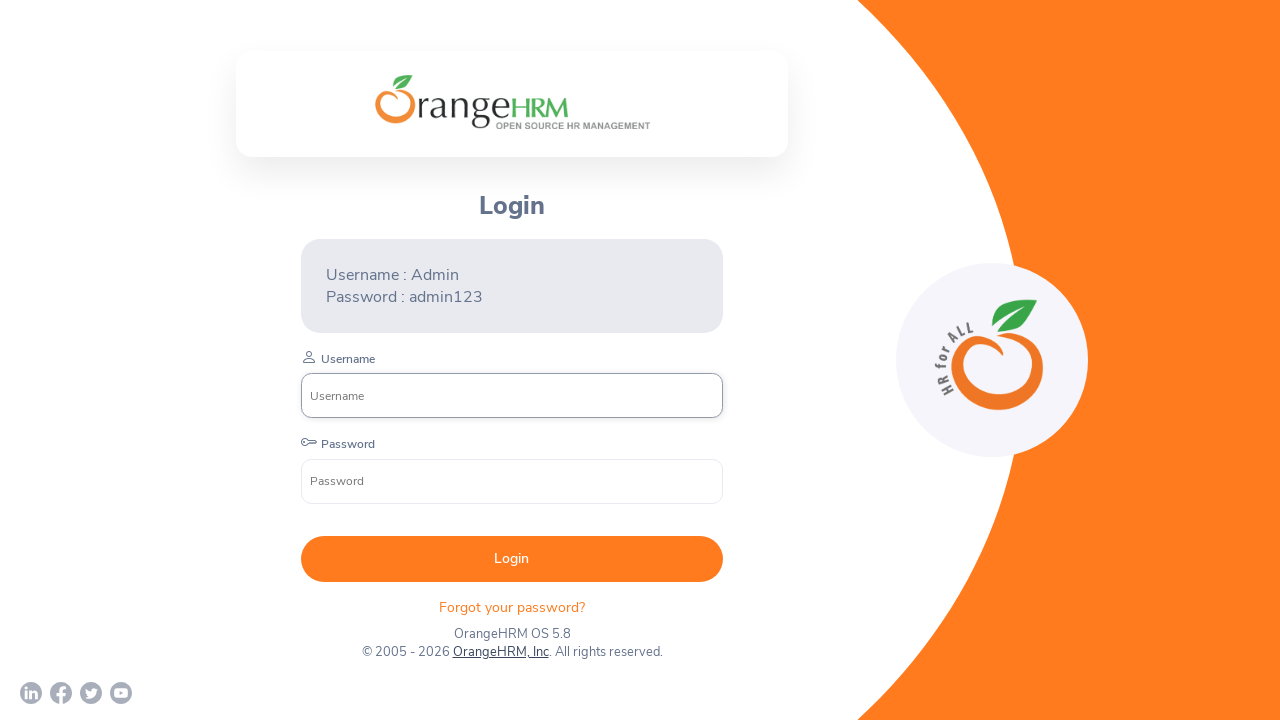

Navigated to https://www.demoblaze.com/
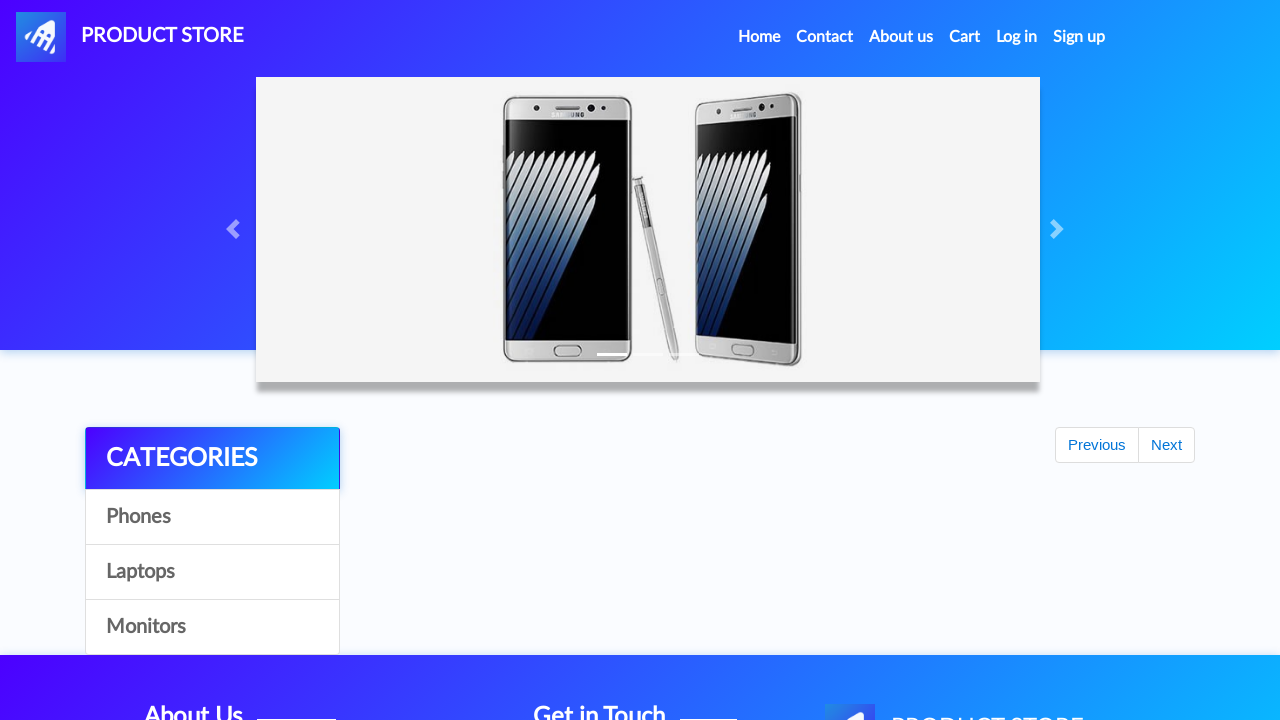

Navigated to https://www.demoblaze.com/ again
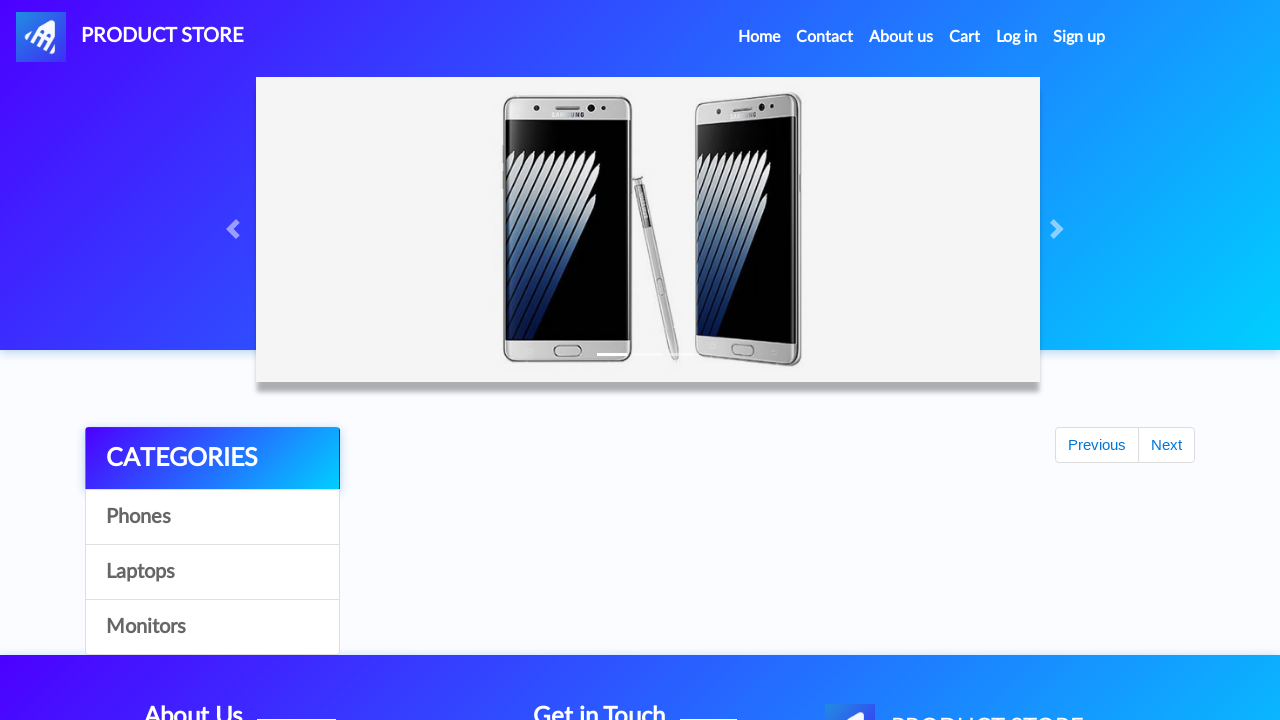

Navigated back to previous page using browser back button
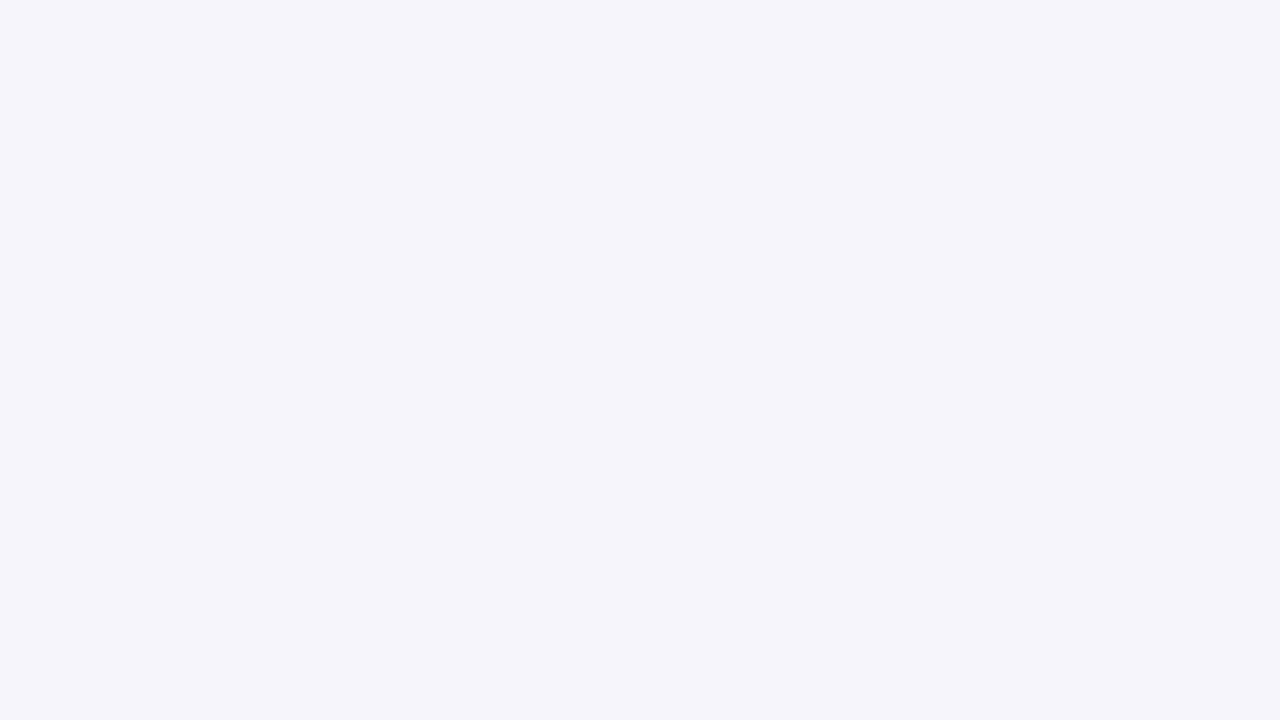

Navigated forward using browser forward button
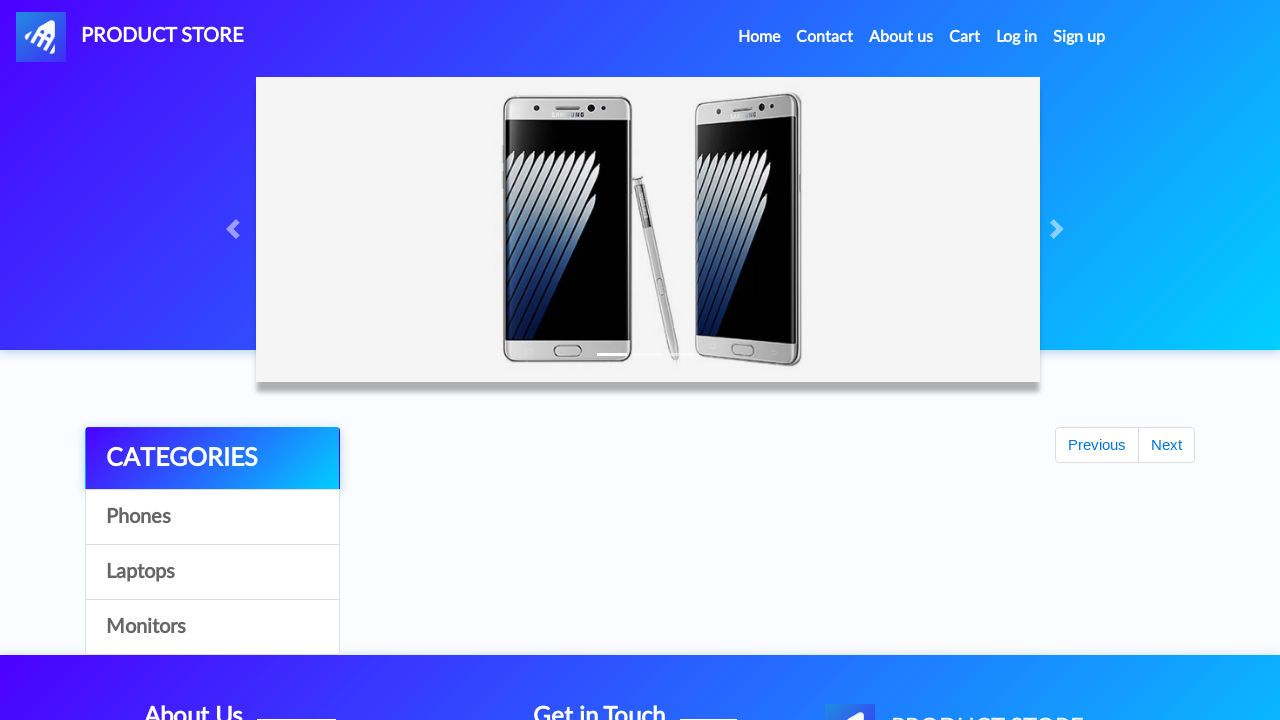

Refreshed the current page
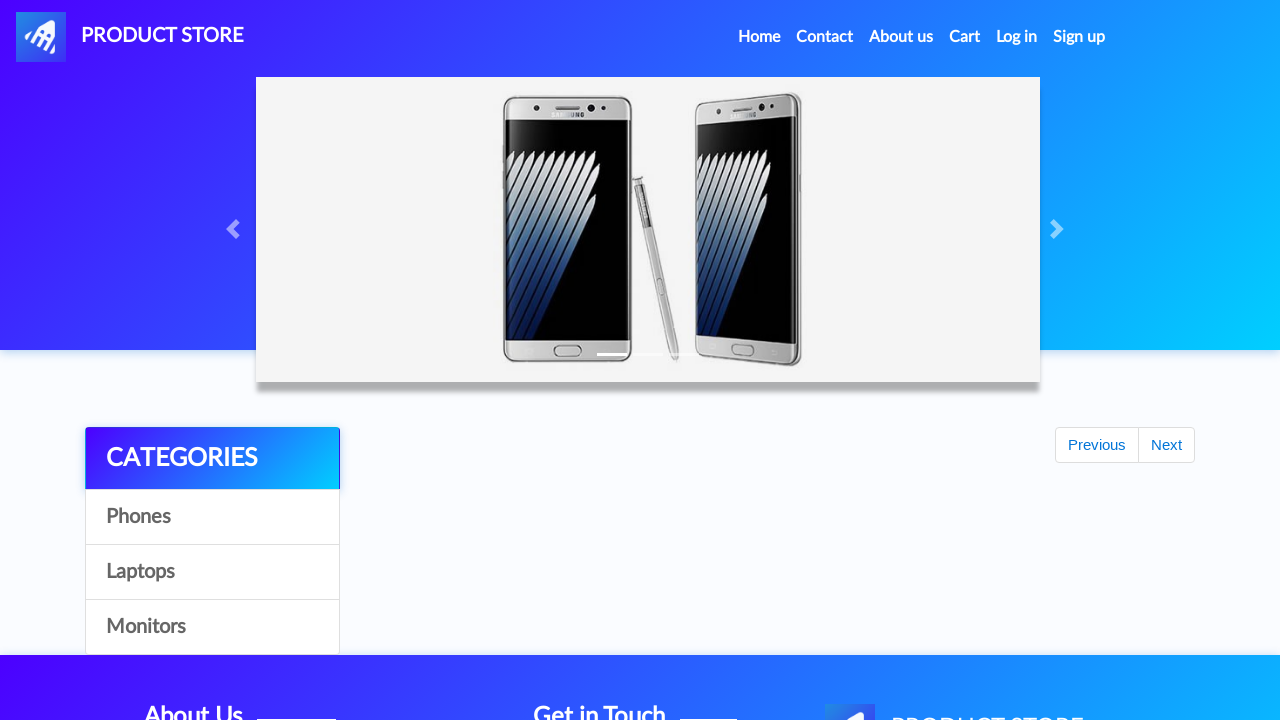

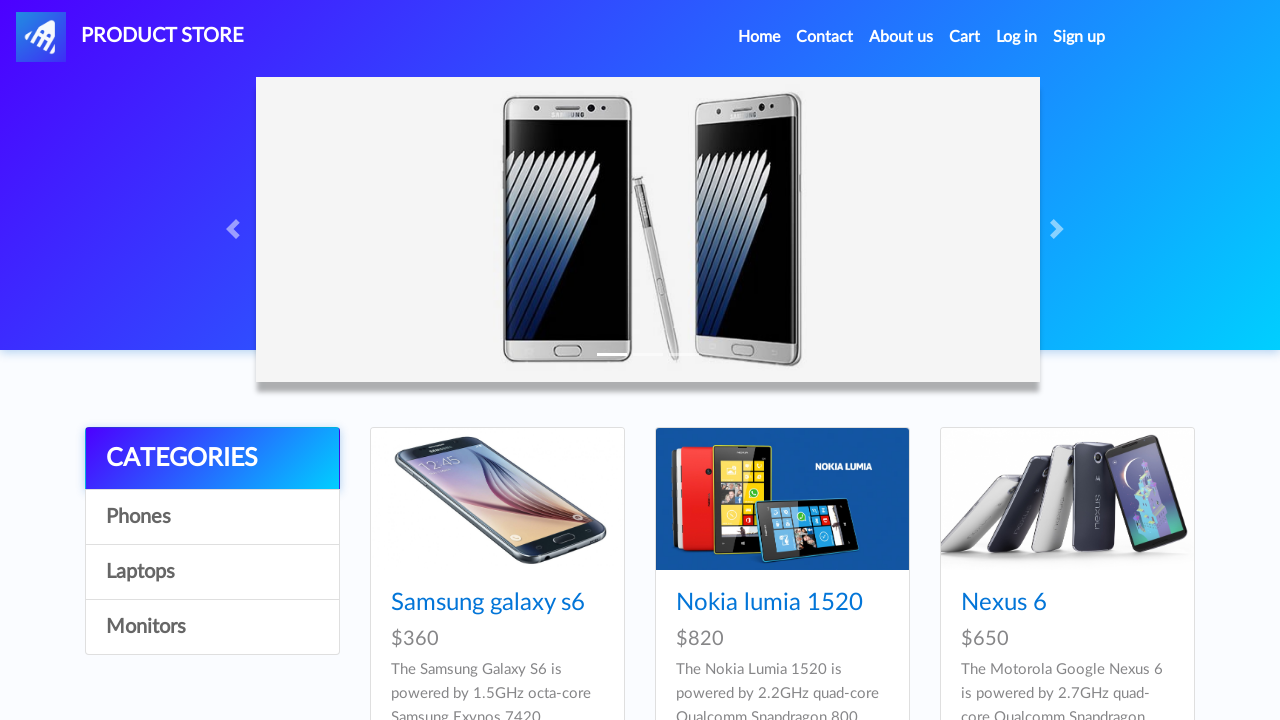